Tests handling a JavaScript prompt dialog by entering text and verifying the input is displayed

Starting URL: https://atidcollege.co.il/Xamples/ex_switch_navigation.html

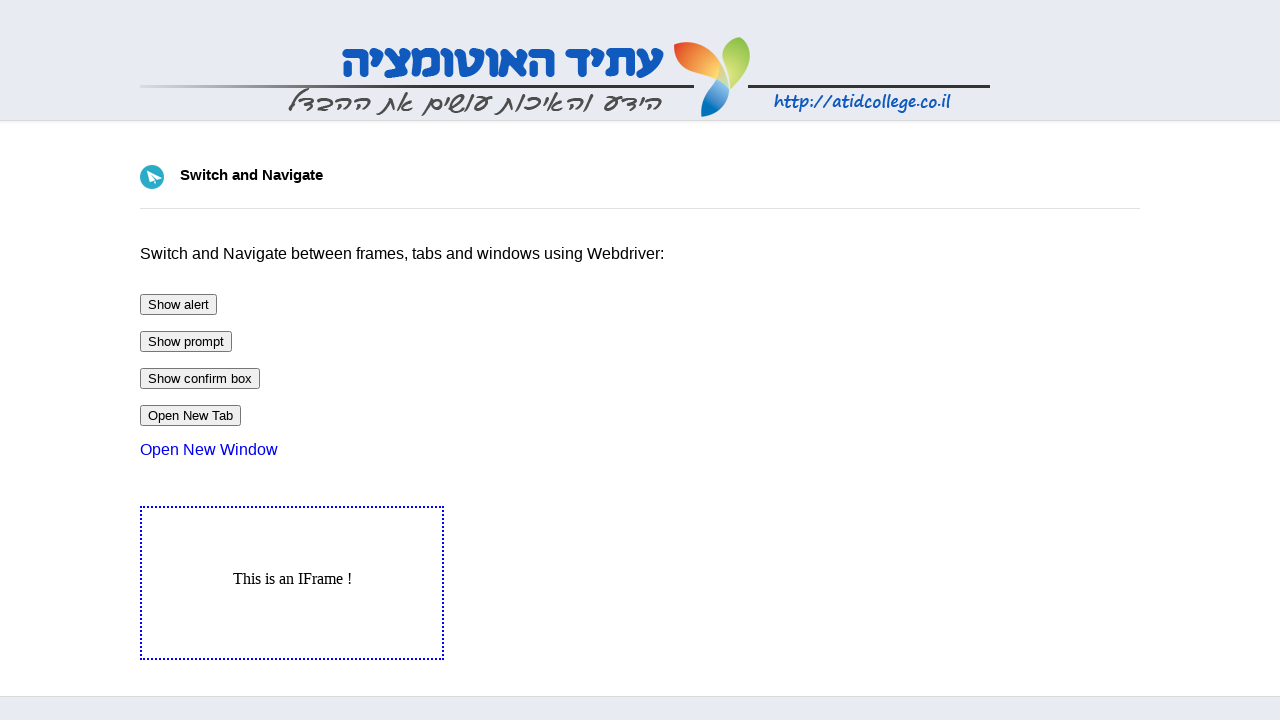

Set up dialog handler to accept prompt with text 'Dakota'
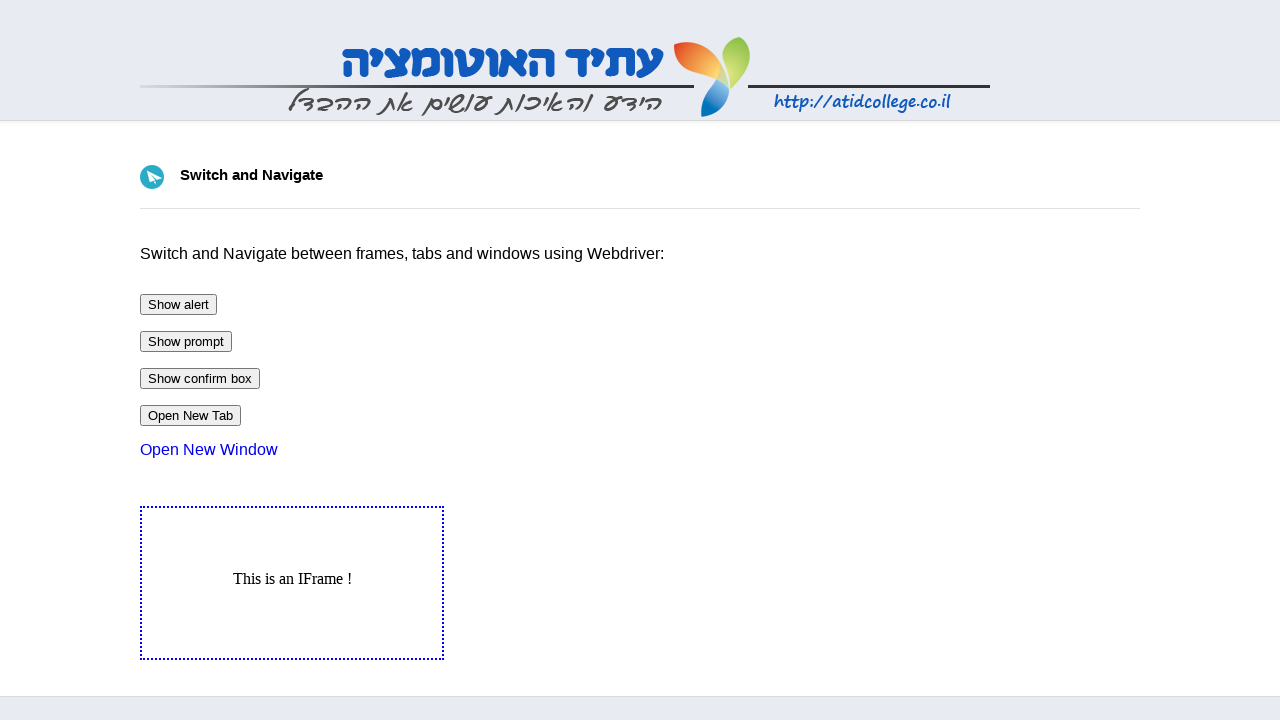

Clicked the prompt button at (186, 342) on #btnPrompt
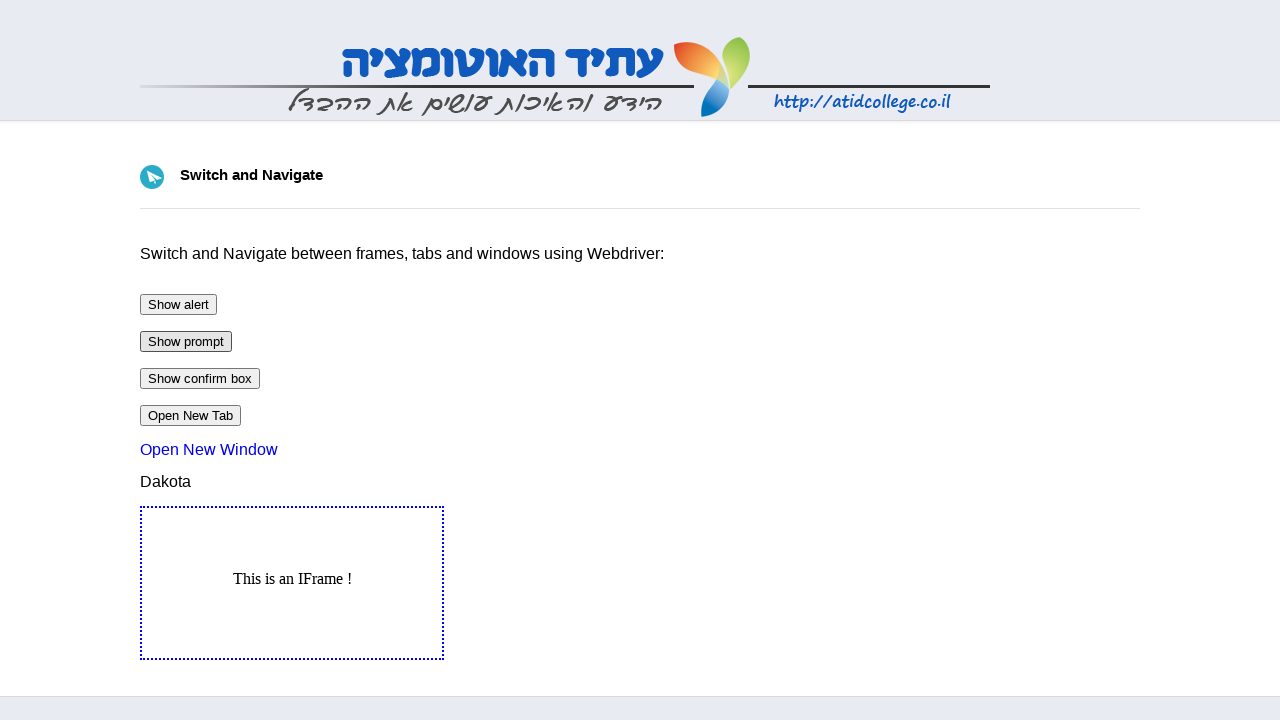

Waited for output element to display 'Dakota'
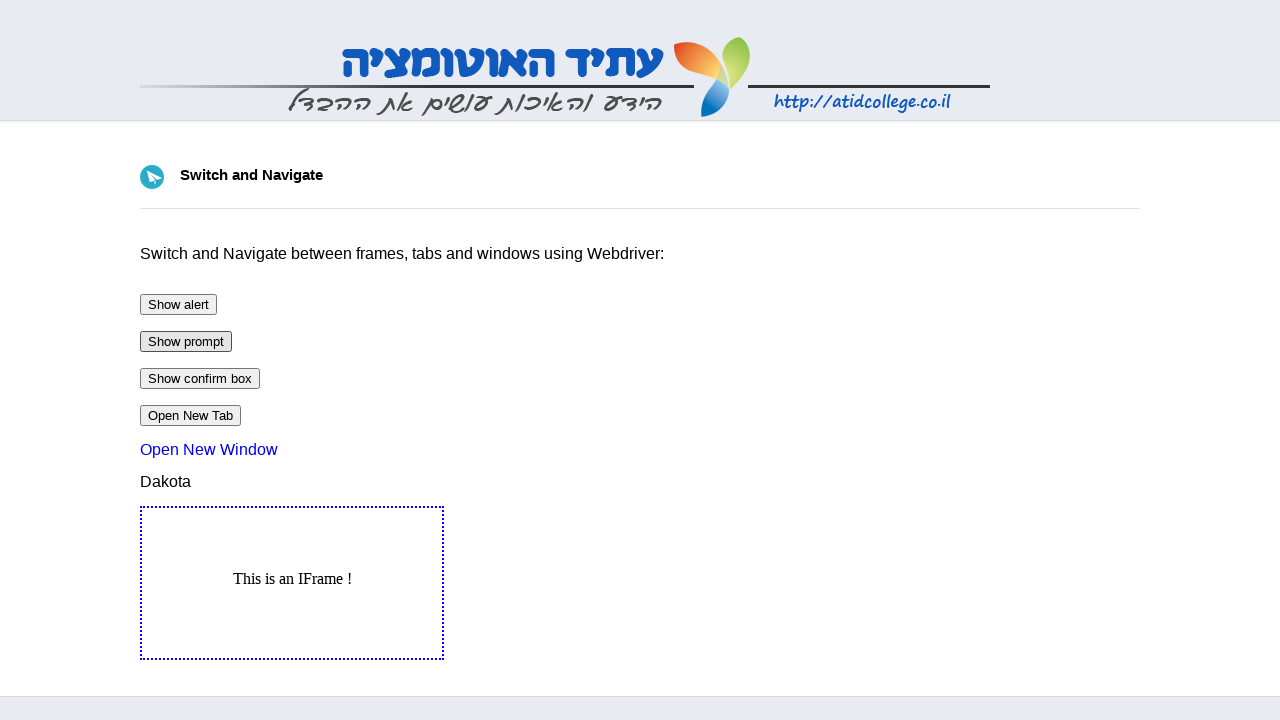

Retrieved output text content
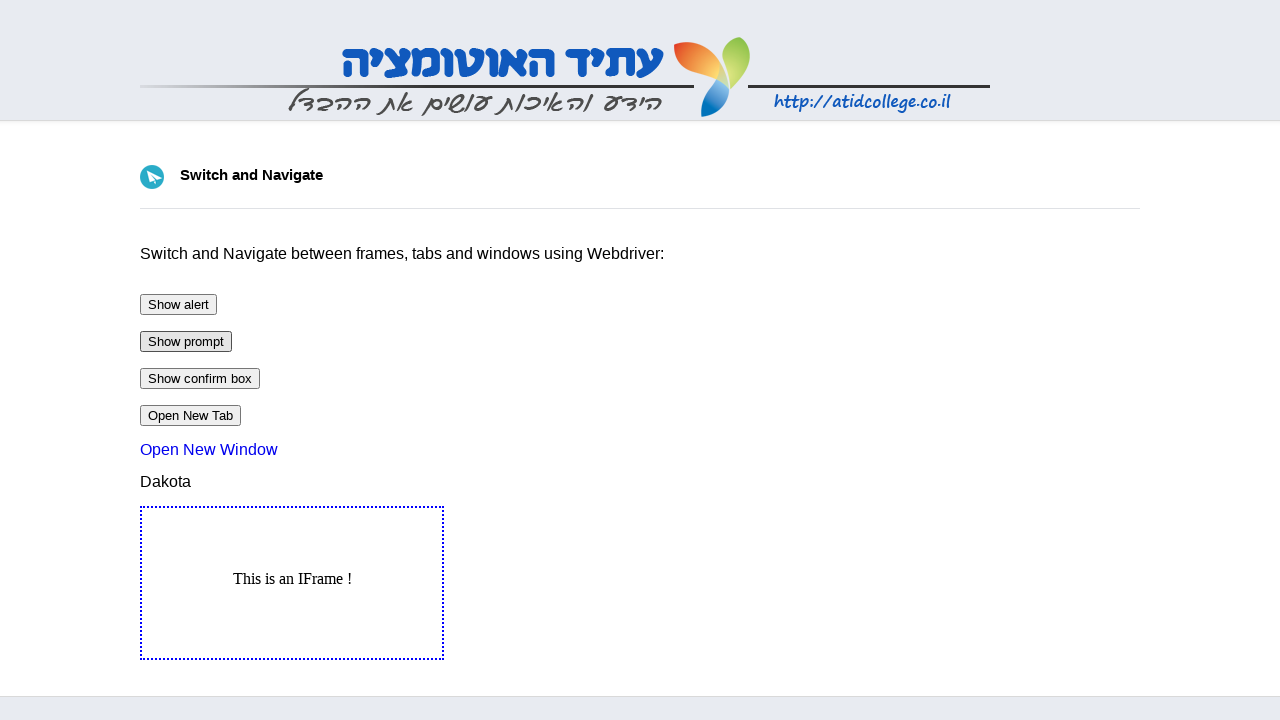

Verified output text equals 'Dakota'
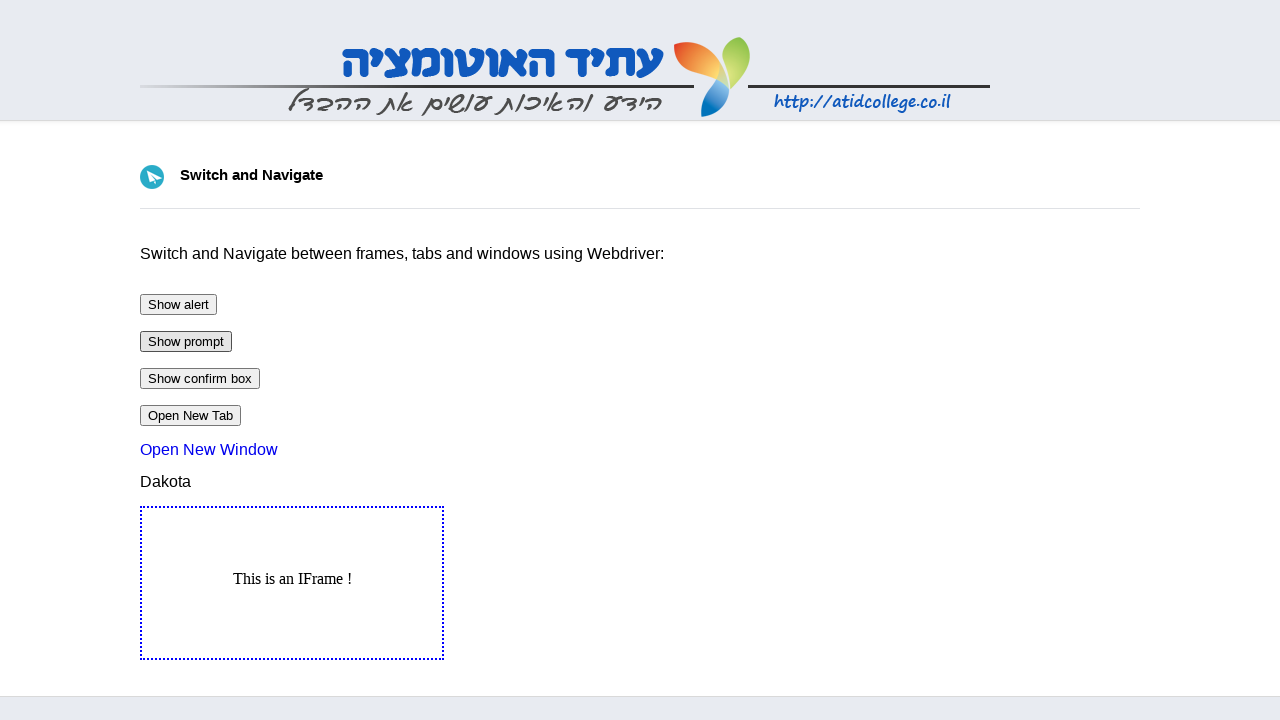

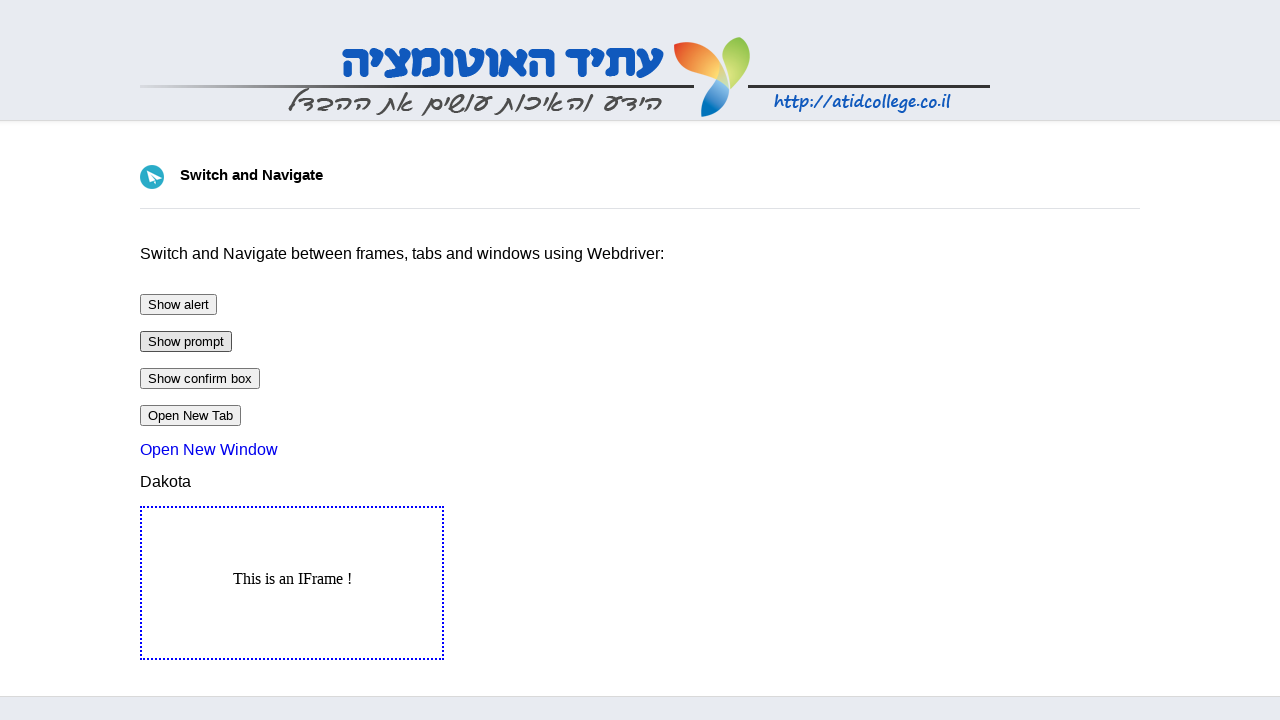